Tests the price comparison workflow on a Uruguayan price comparison website by clicking on "Lista de precios", searching for a specific market (Ta-Ta supermarket), adding it to comparison, and navigating to the price comparison results page.

Starting URL: https://www.precios.uy/sipc2Web/

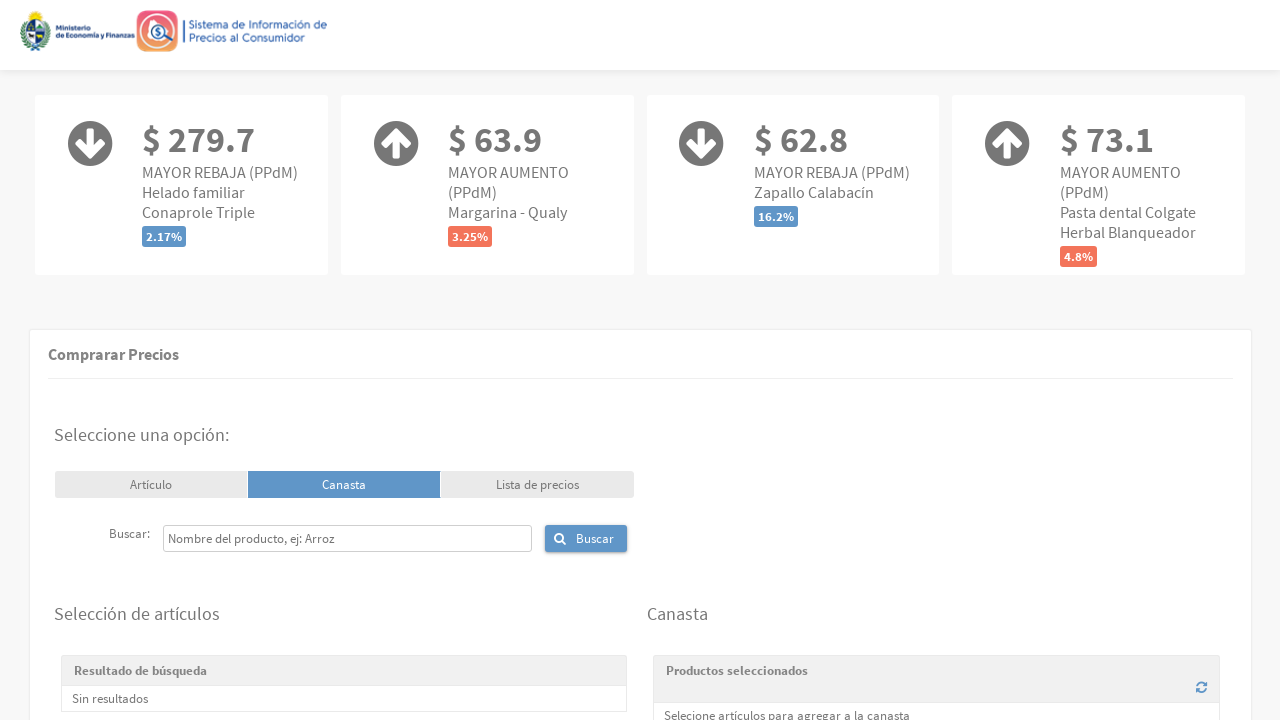

Clicked 'Lista de precios' (Price List) button at (537, 484) on xpath=//*[@id="form:j_idt42"]/div[3]/span
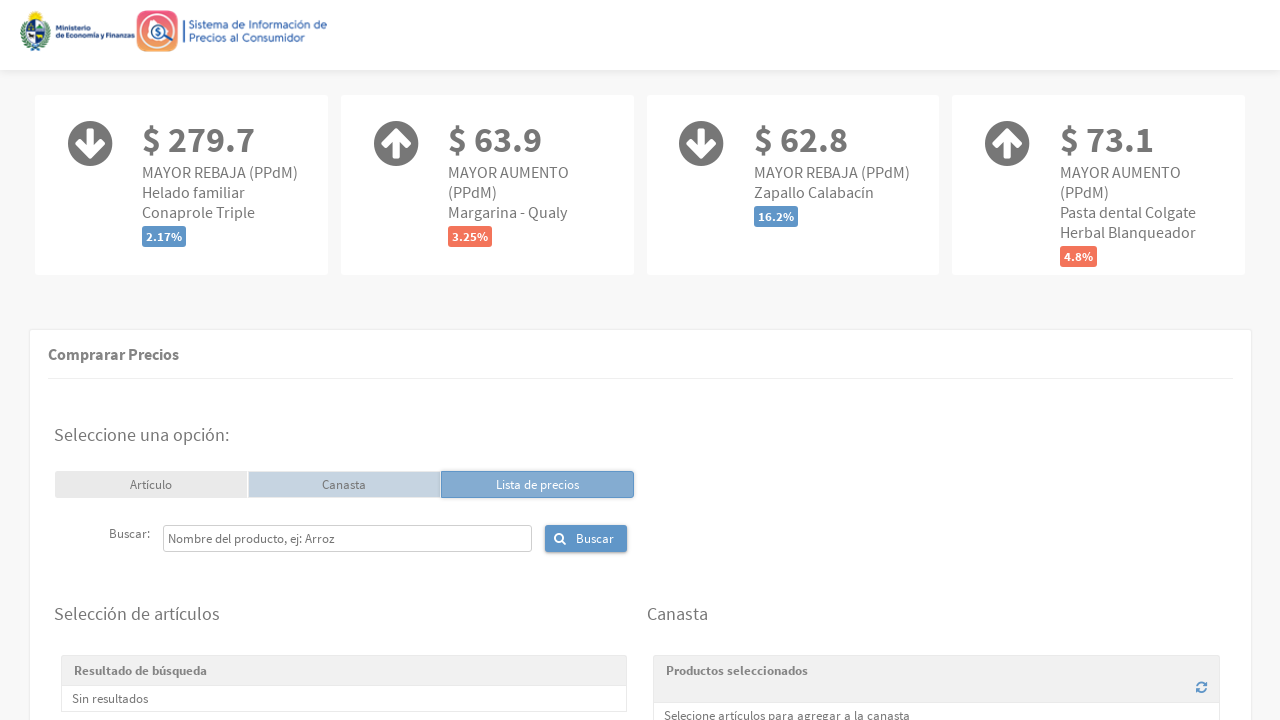

Market search form appeared
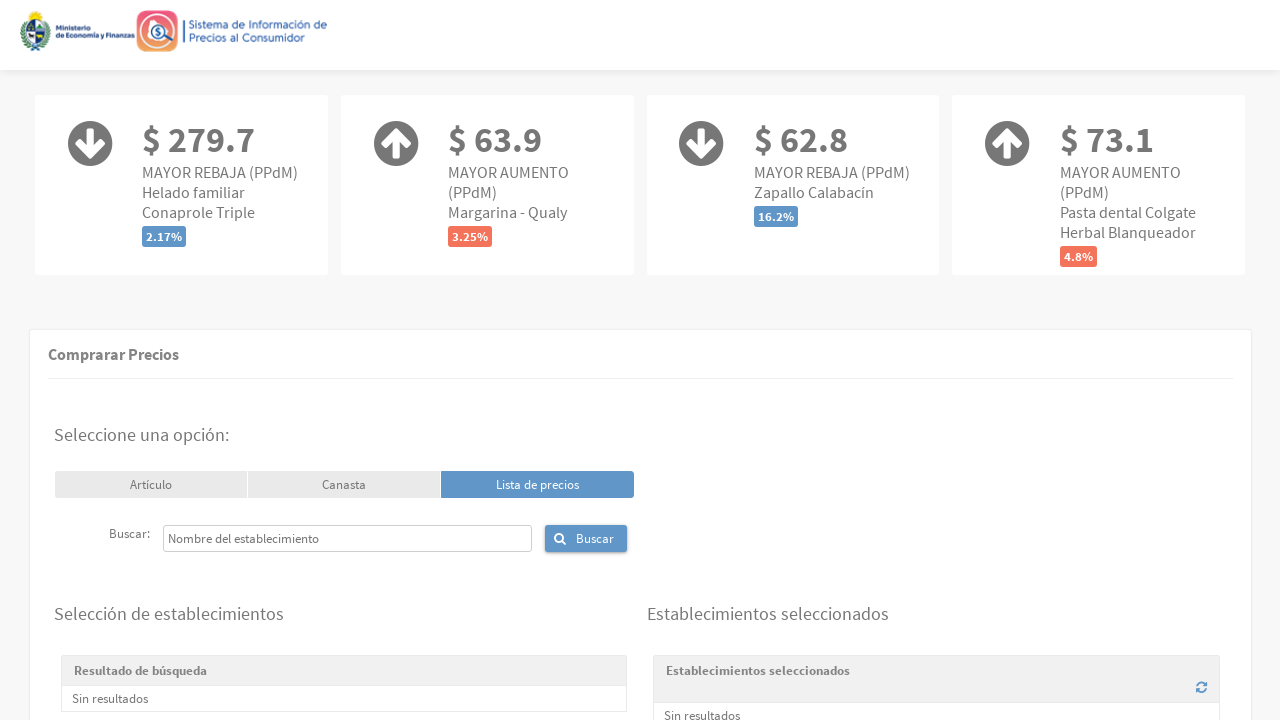

Clicked on market search input field at (347, 538) on xpath=//*[@id="form:j_idt60_input"]
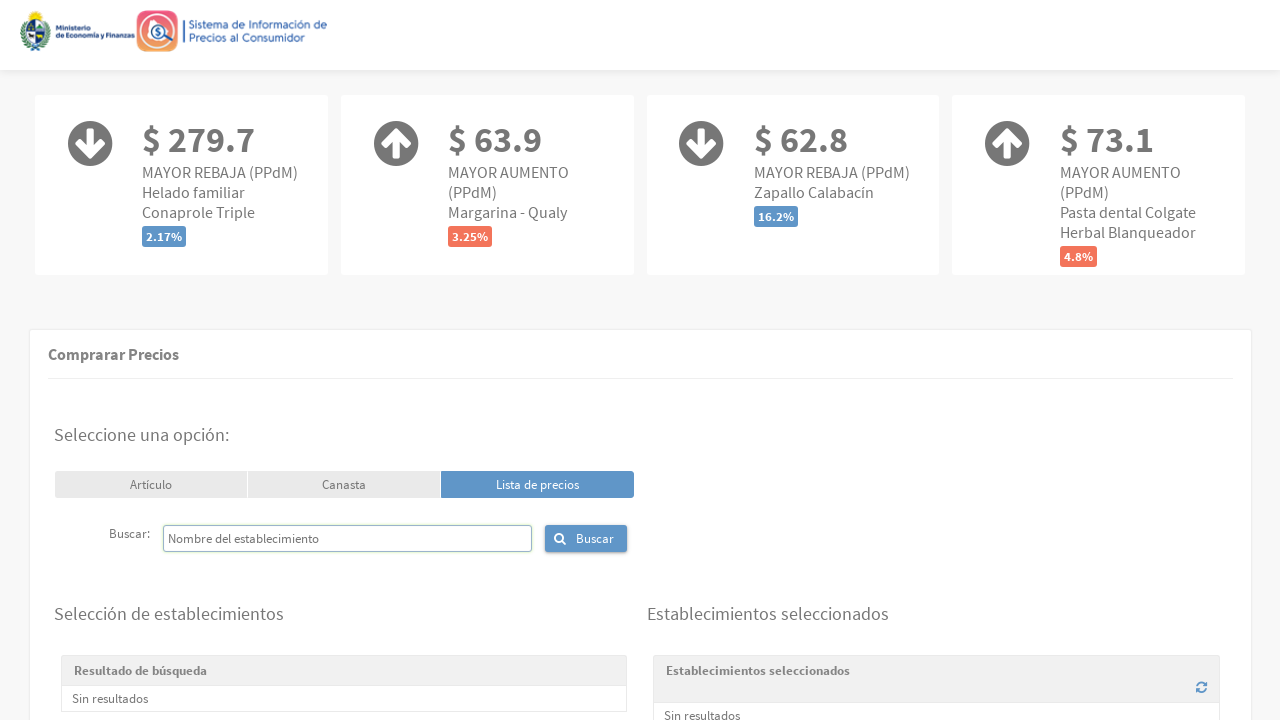

Filled market search field with 'Ta - Ta - Suc. Cordon ' on //*[@id="form:j_idt60_input"]
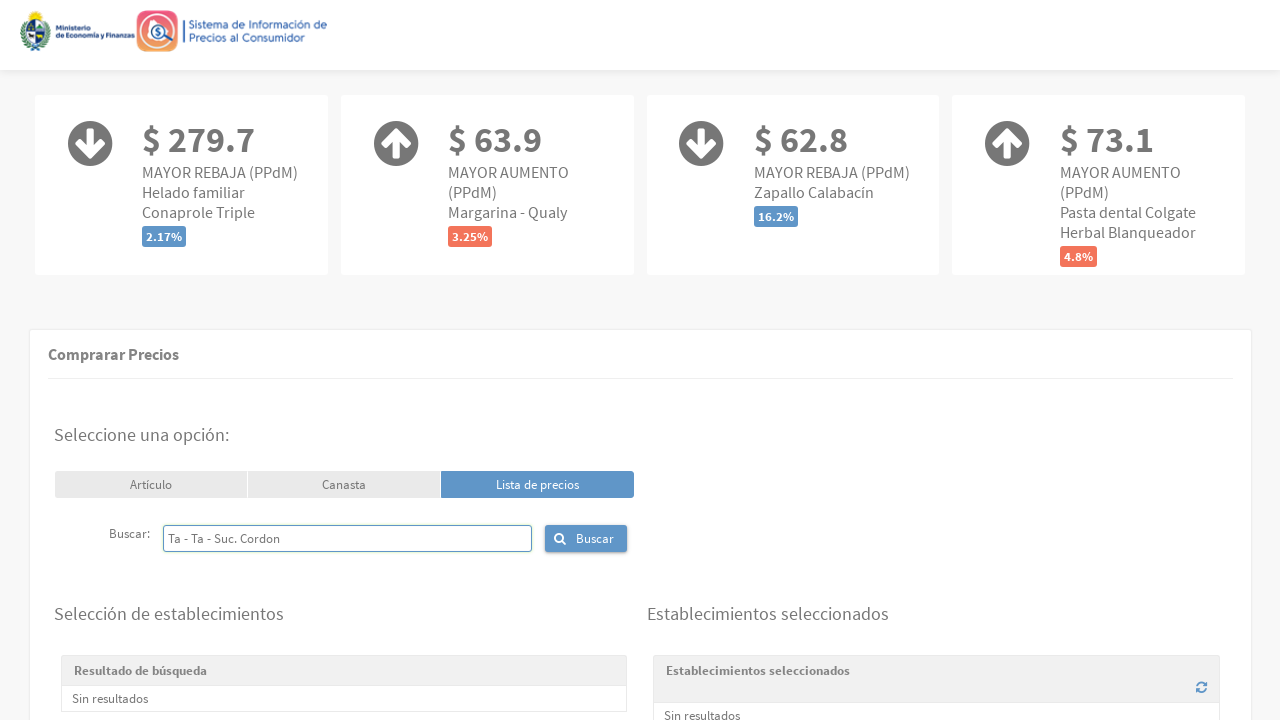

Clicked 'buscar' (search) button to search for market at (586, 538) on xpath=//*[@id="form:j_idt63"]
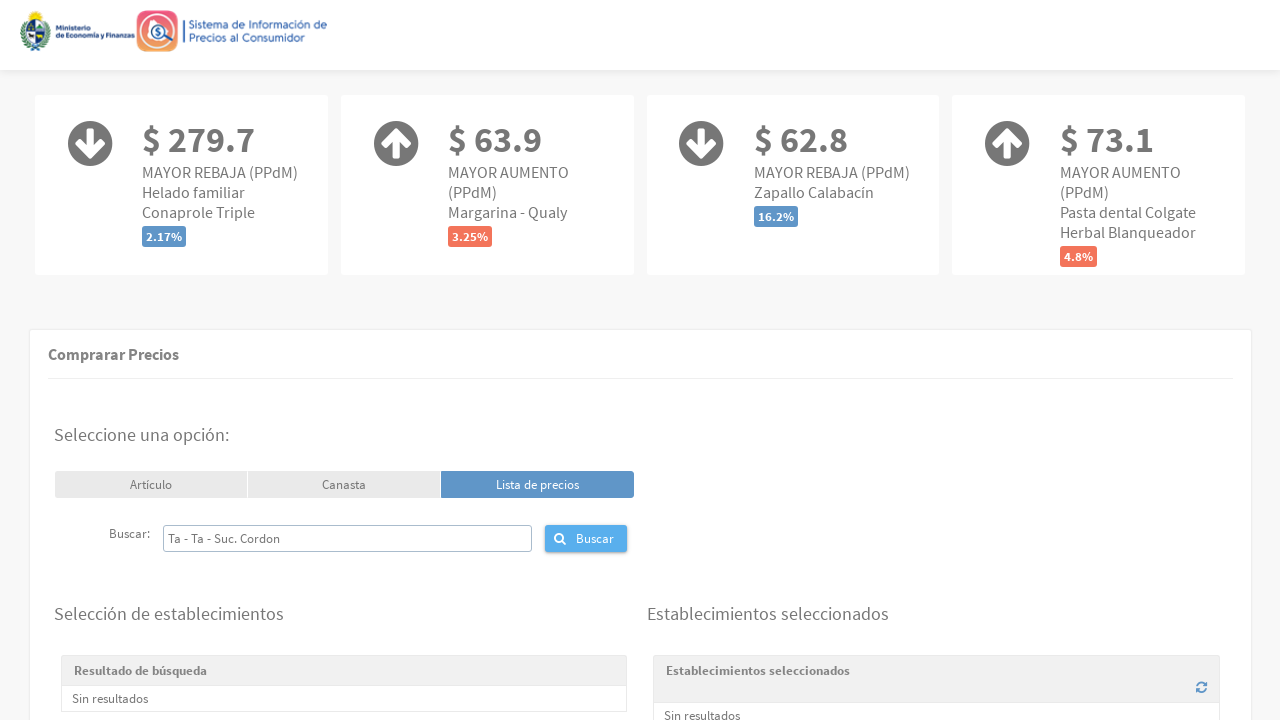

Market search results loaded
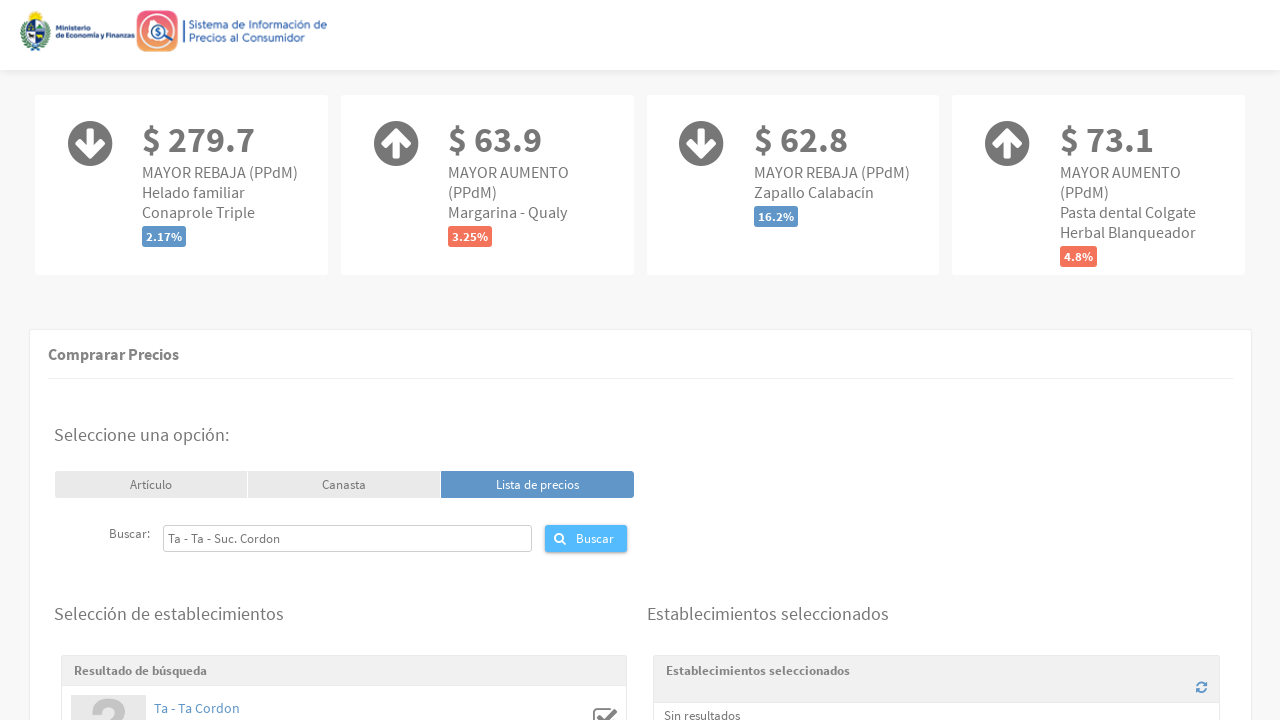

Clicked cart button to add Ta-Ta supermarket to comparison at (605, 707) on xpath=//*[@id="form:data3:0:j_idt92"]
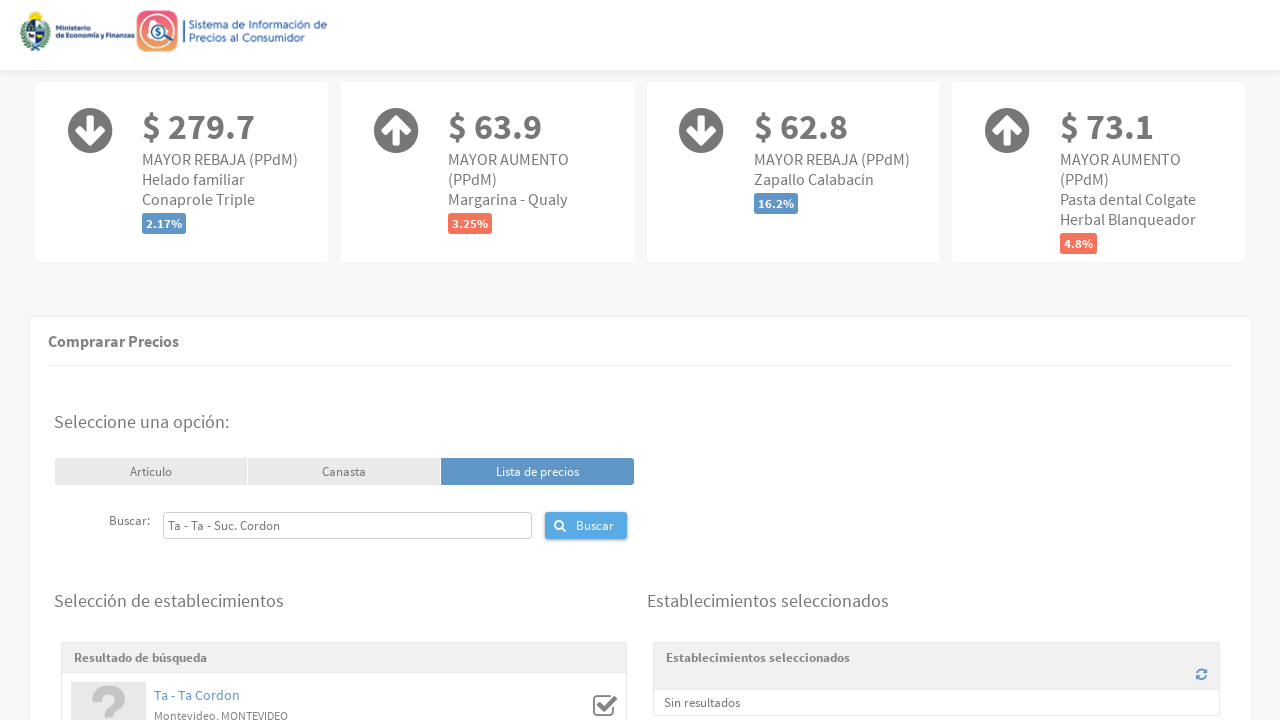

Reloaded page to ensure map loads properly
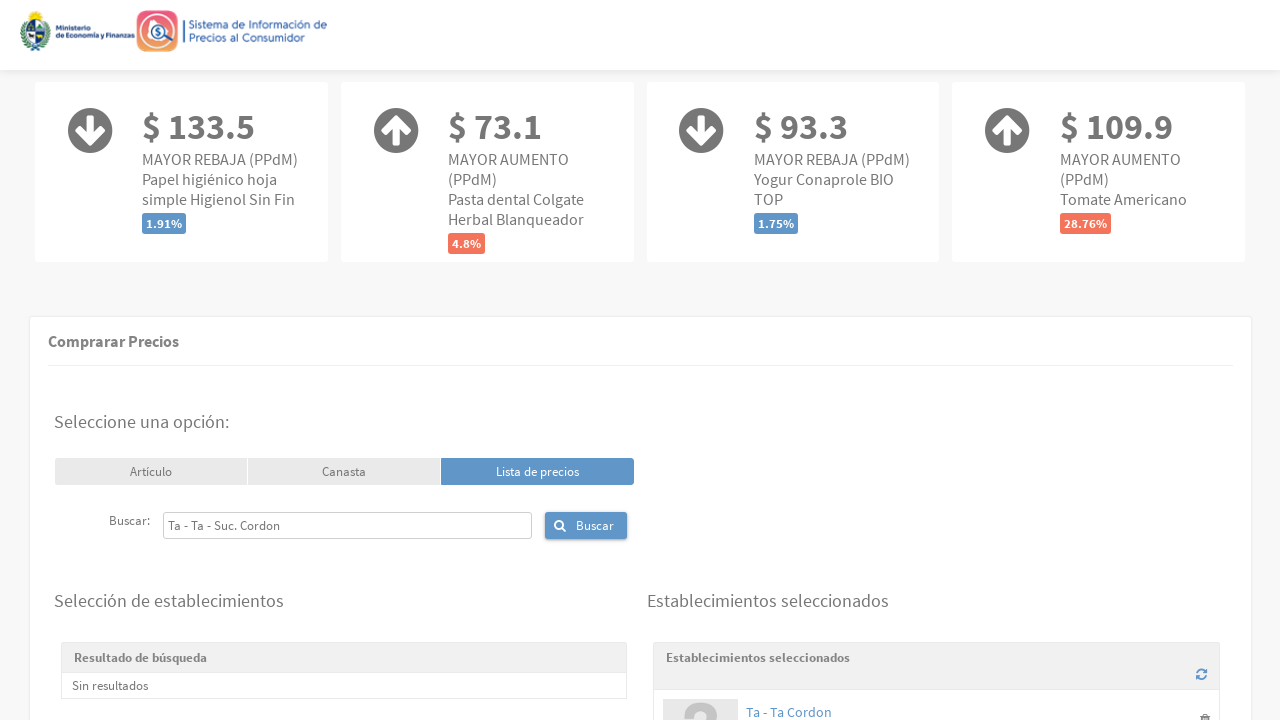

'comparar precios' (compare prices) button is ready
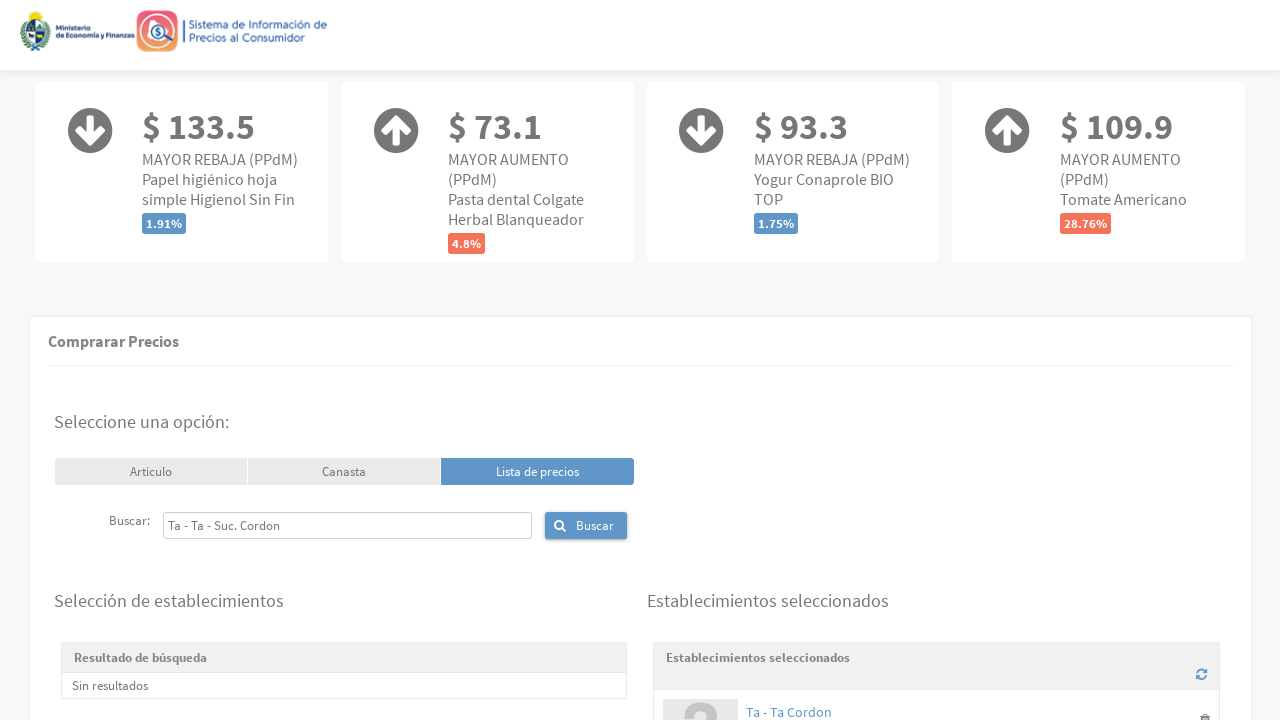

Clicked 'comparar precios' (compare prices) button to navigate to results at (640, 489) on xpath=//*[@id="form:j_idt158"]
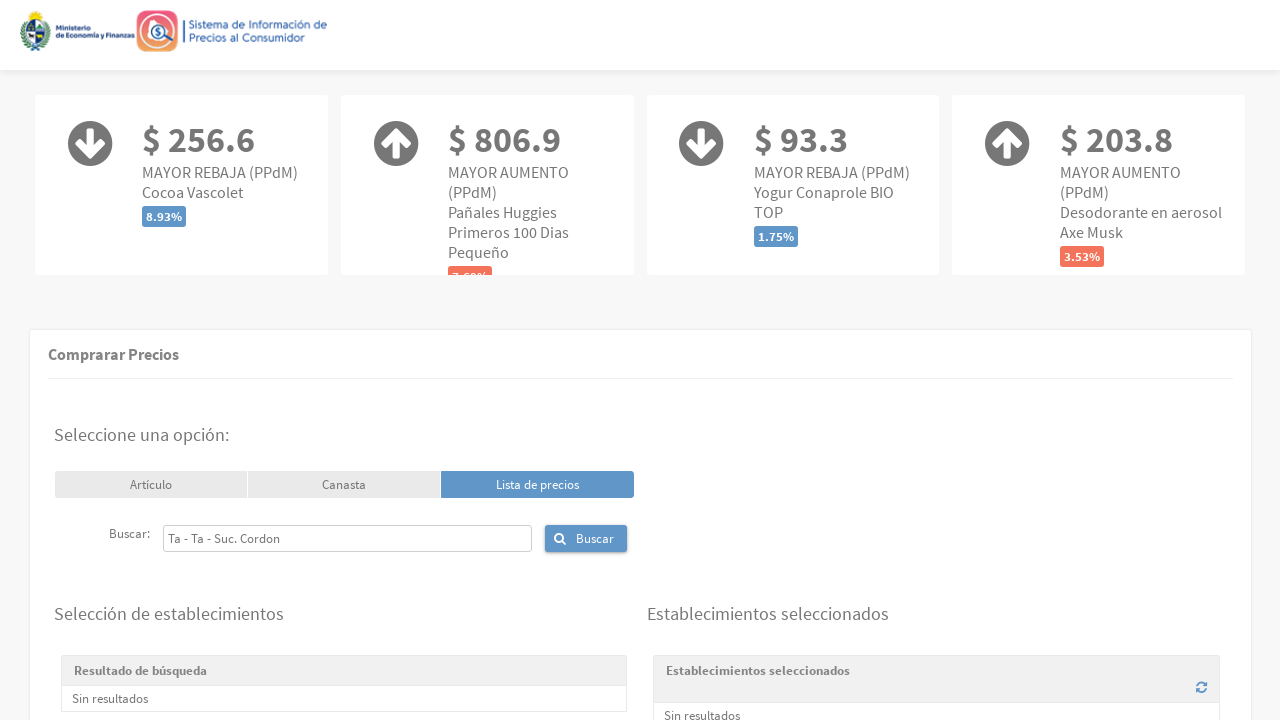

Price comparison results table loaded successfully
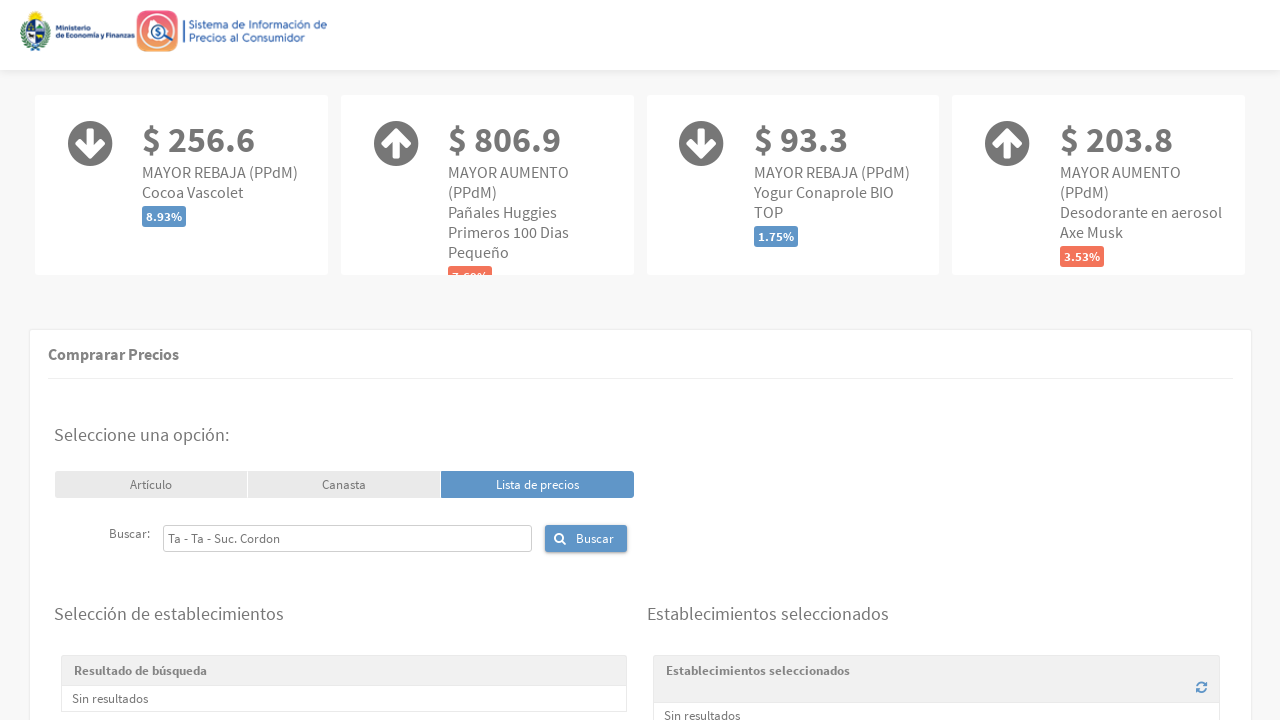

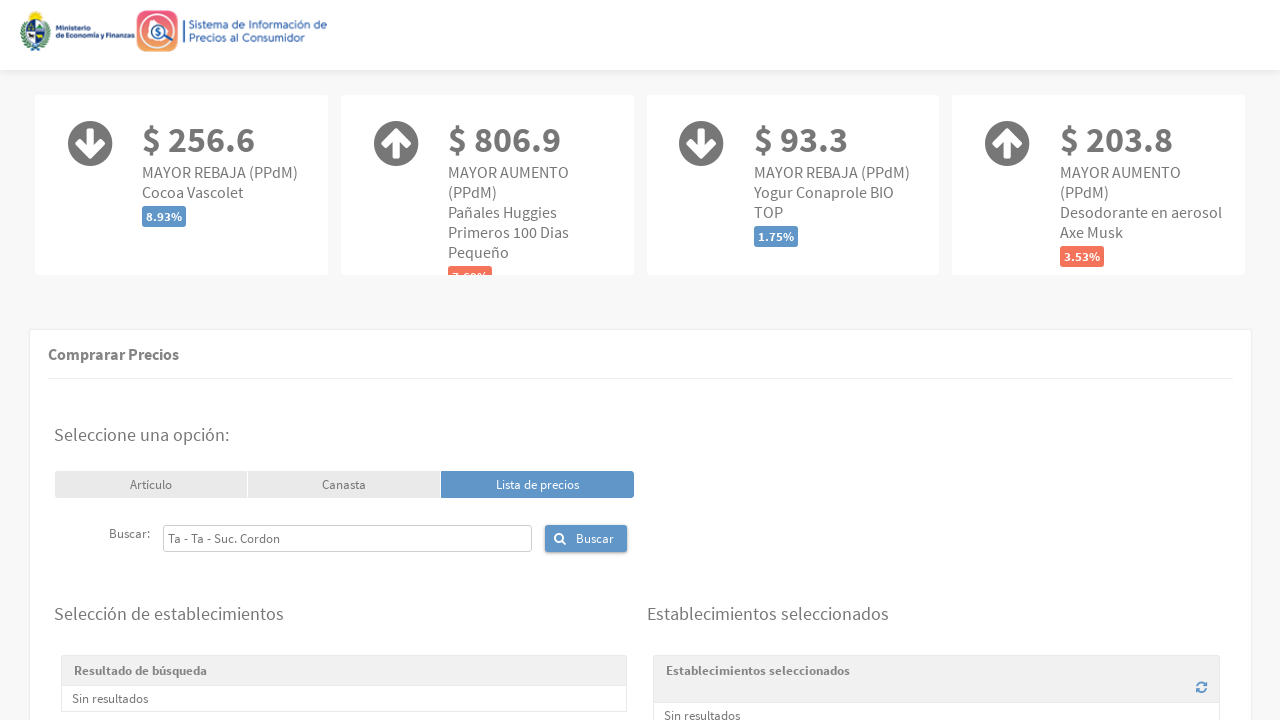